Navigates to Alkosto's physical stores market page and verifies that the catalog download link is present and accessible.

Starting URL: https://www.alkosto.com/mercado-tiendas-fisicas

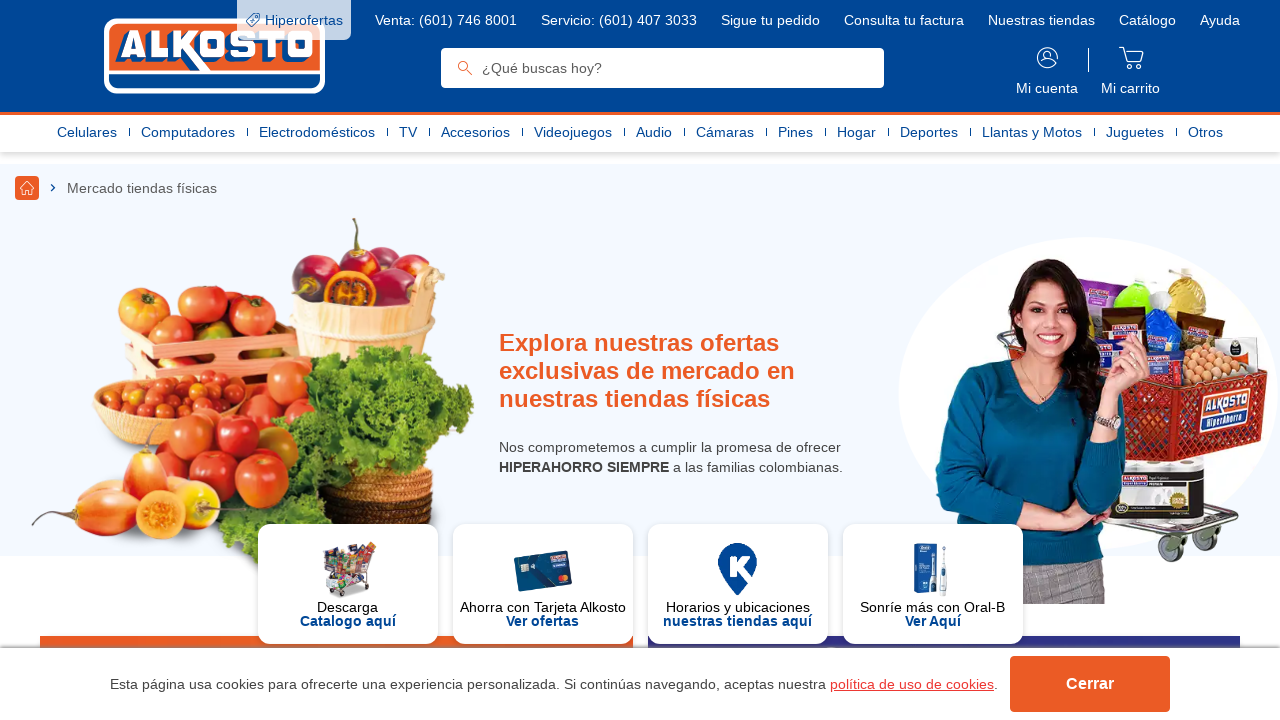

Located catalog download link element
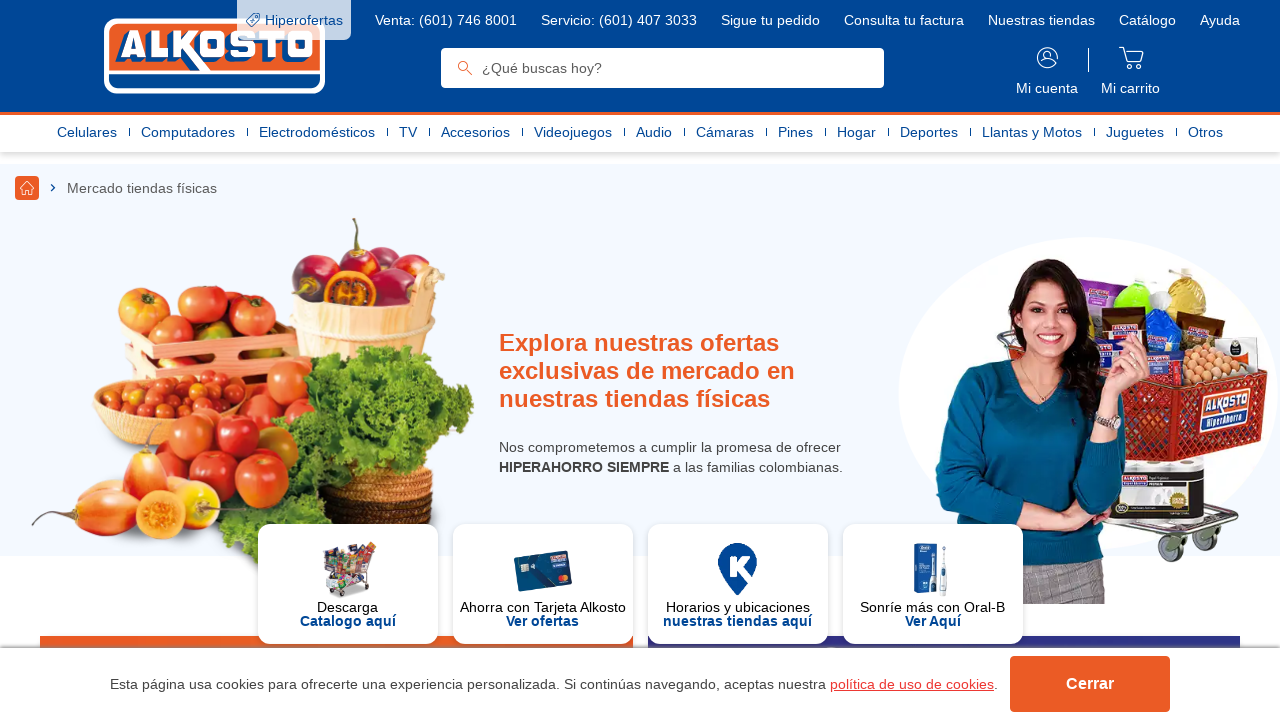

Catalog download link became visible
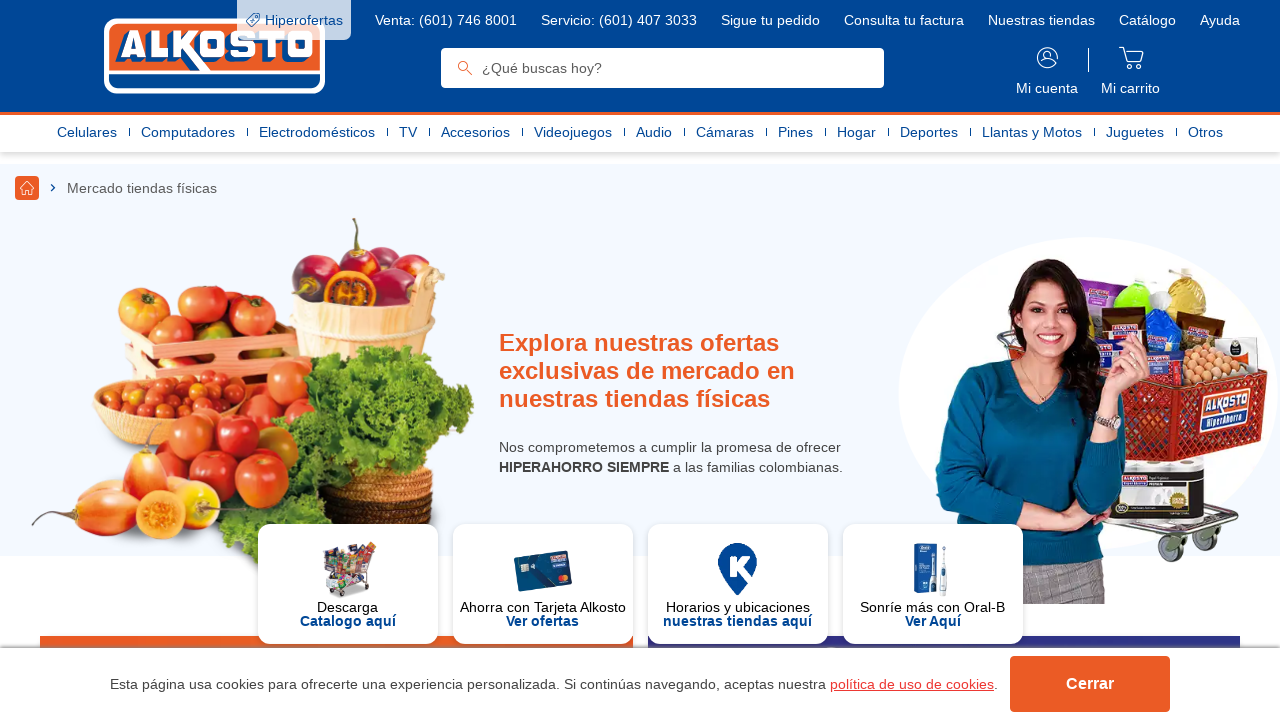

Clicked on catalog download link at (348, 584) on role=link[name="mercado Descarga Catalogo aquí"]
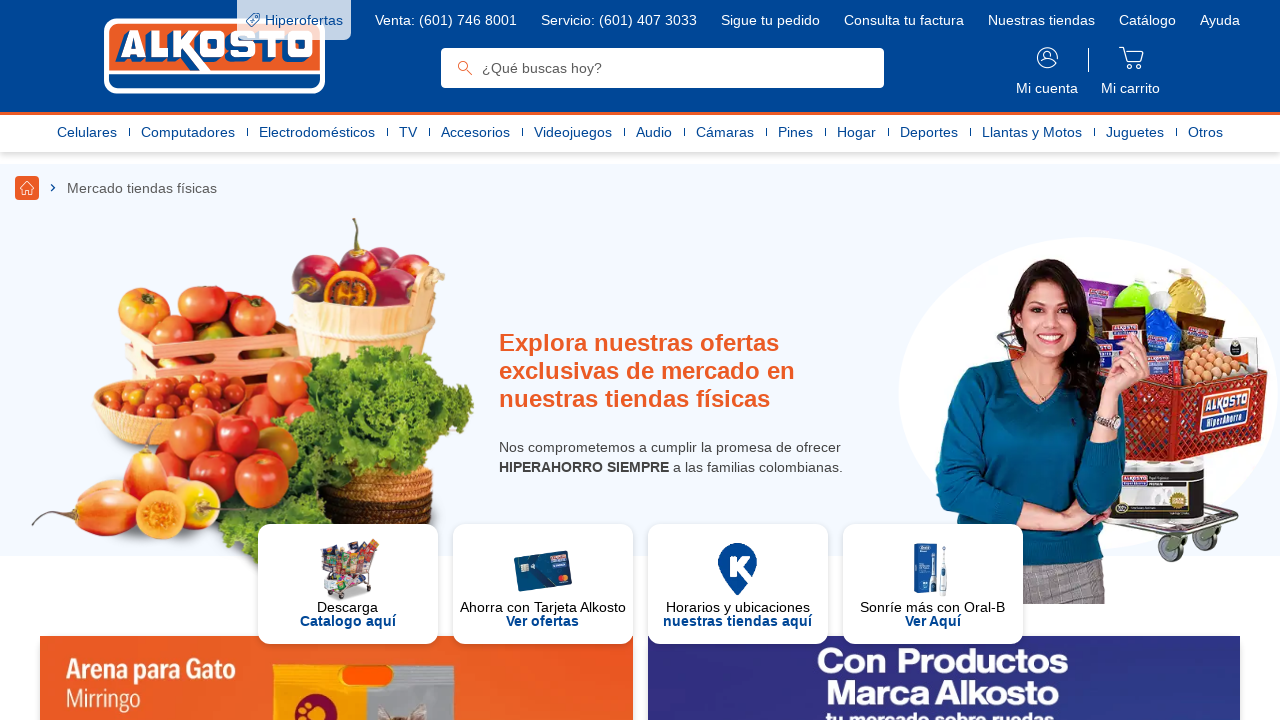

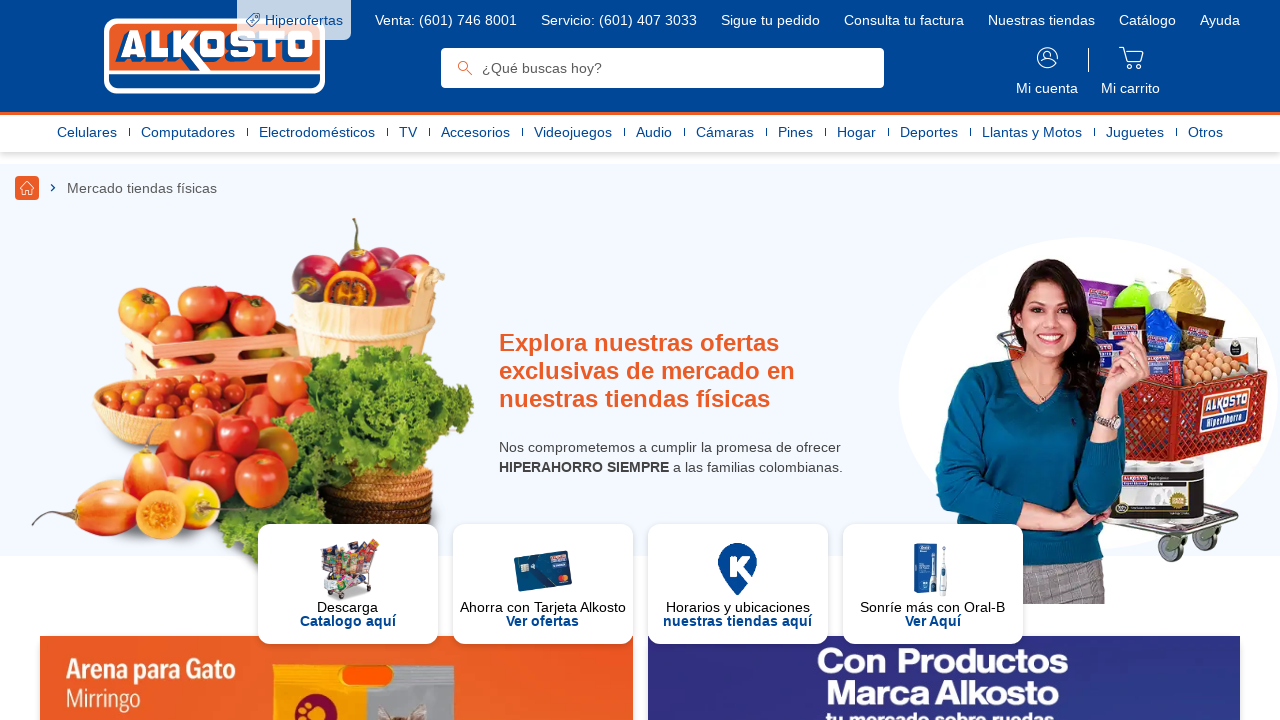